Tests web input form functionality by filling various input types including number, text, password, and date fields on a practice testing website.

Starting URL: https://practice.expandtesting.com/

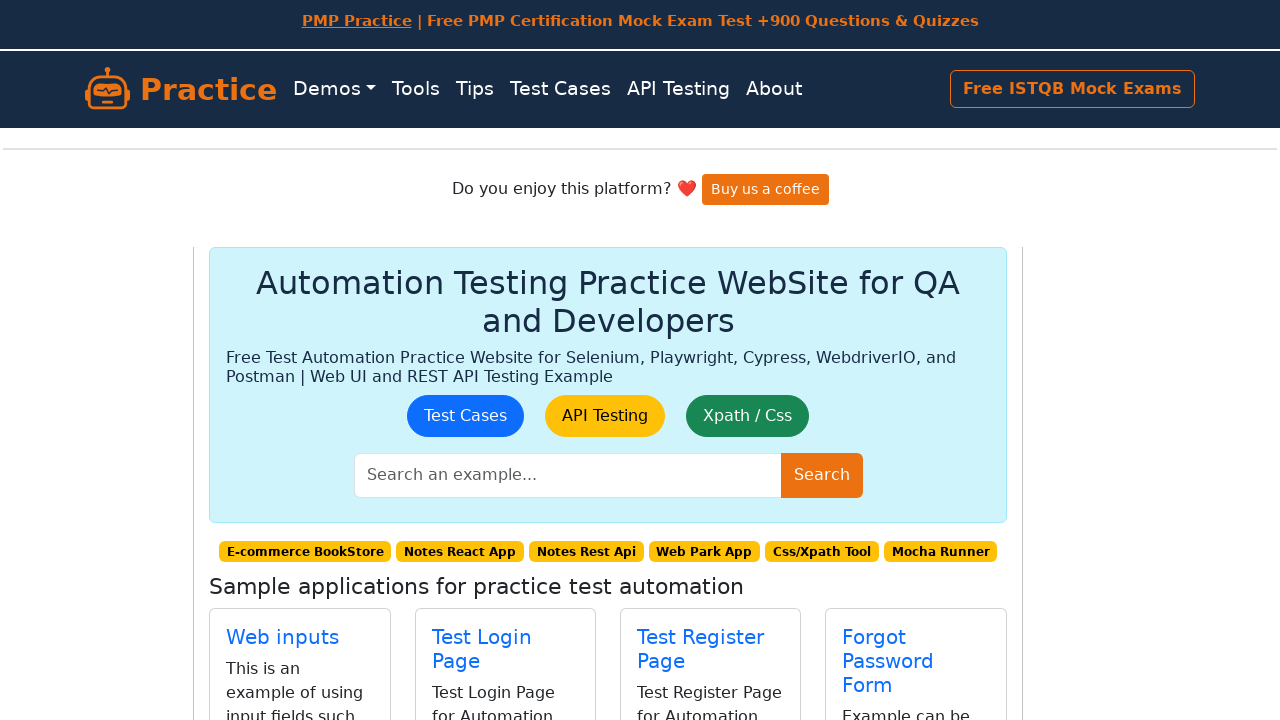

Clicked on 'Web inputs' link at (283, 637) on internal:role=link[name="Web inputs"i]
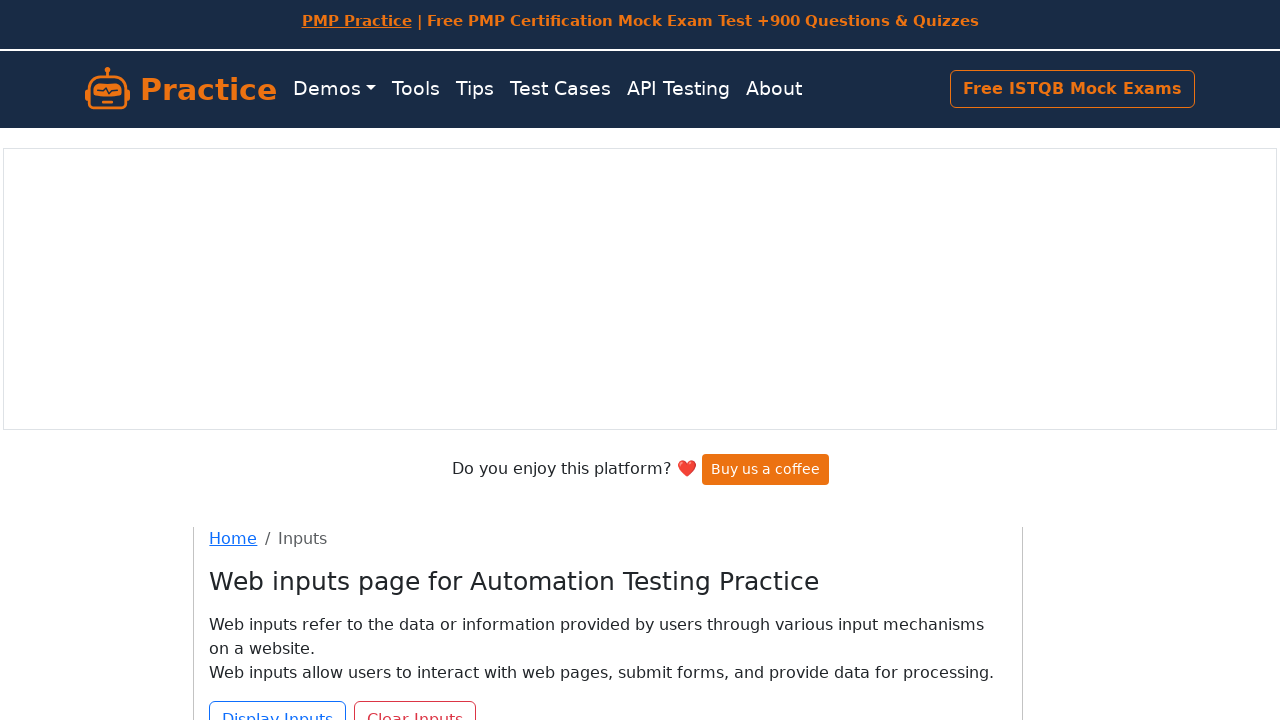

Clicked on number input field at (334, 400) on internal:label="Input: Number"i
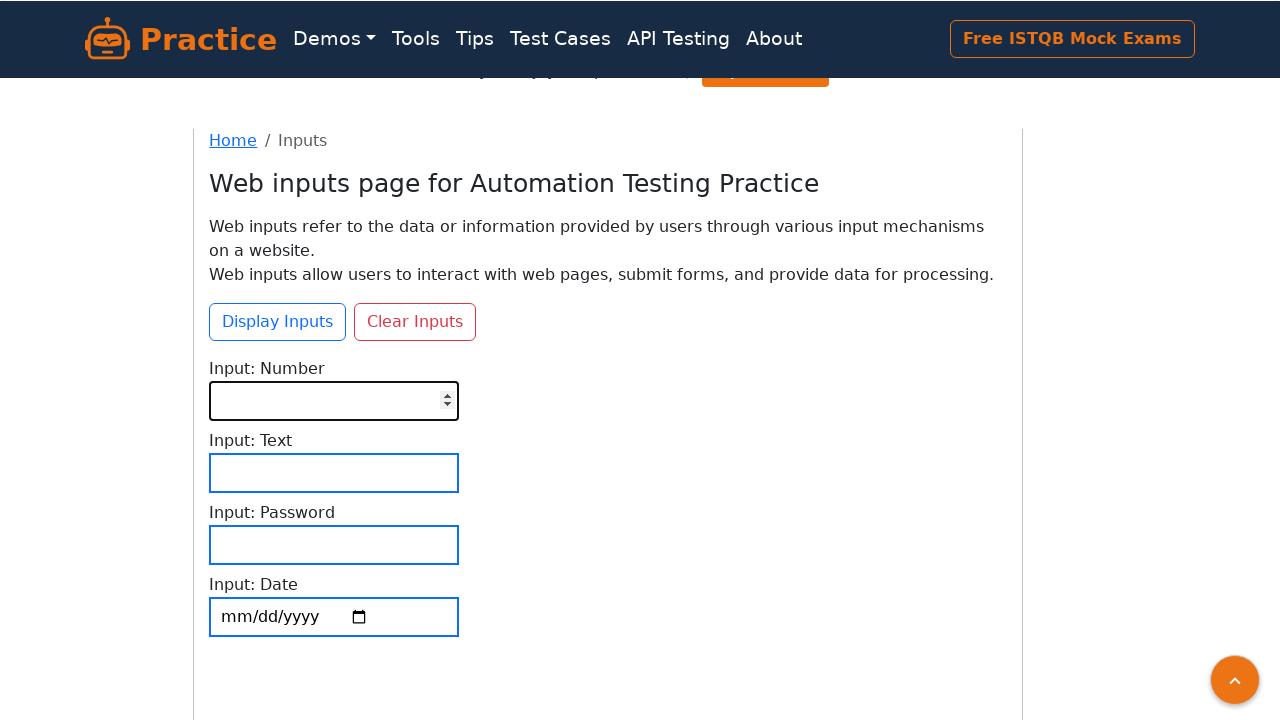

Filled number input field with '1' on internal:label="Input: Number"i
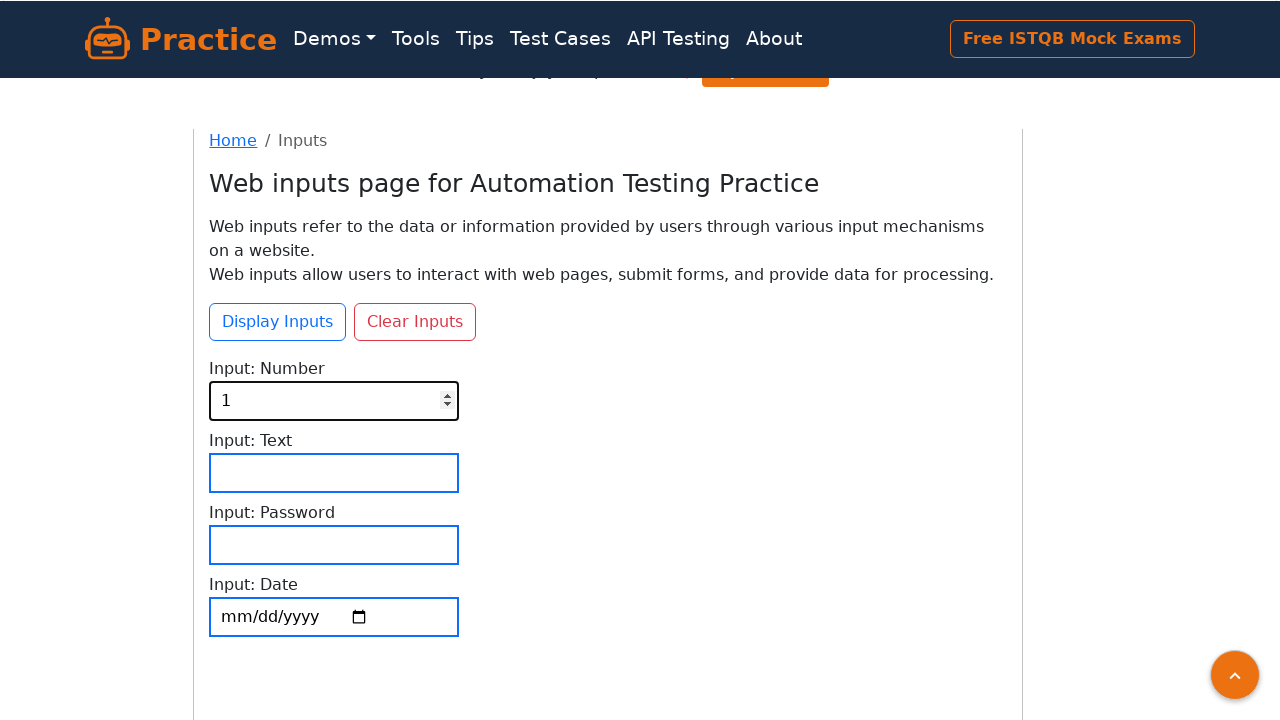

Clicked on text input field at (334, 472) on internal:label="Input: Text"i
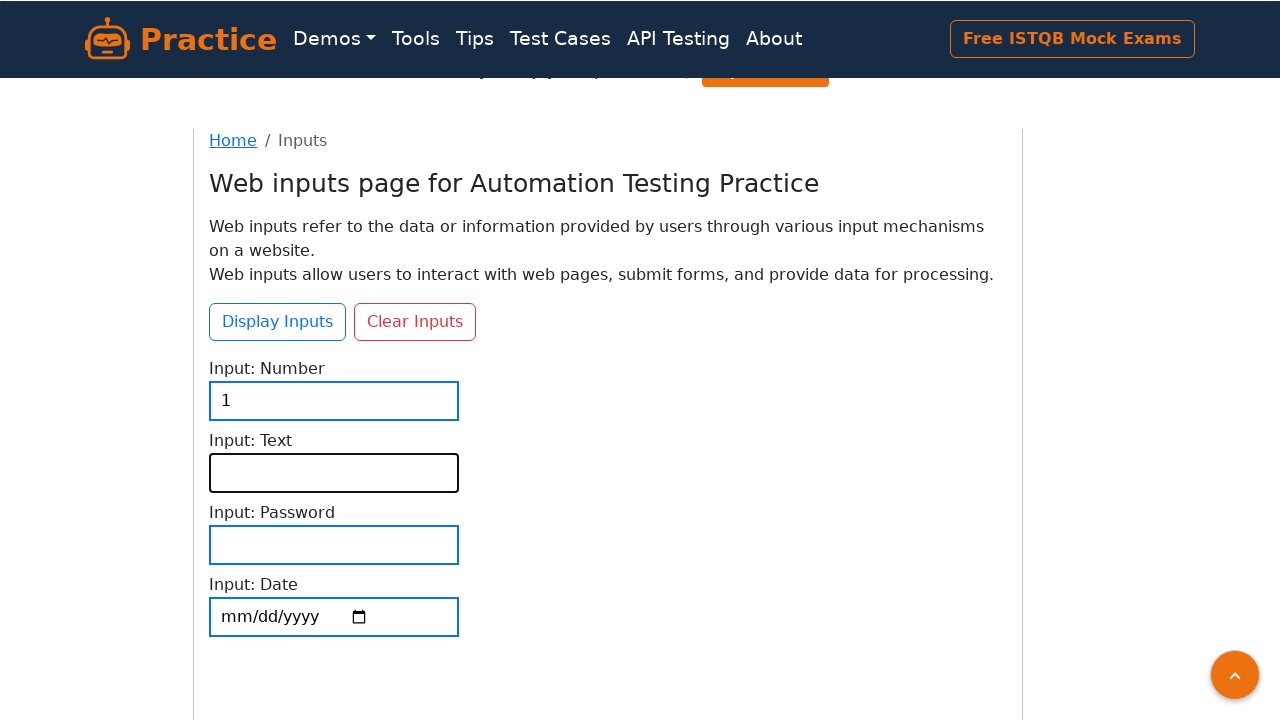

Filled text input field with 'test' on internal:label="Input: Text"i
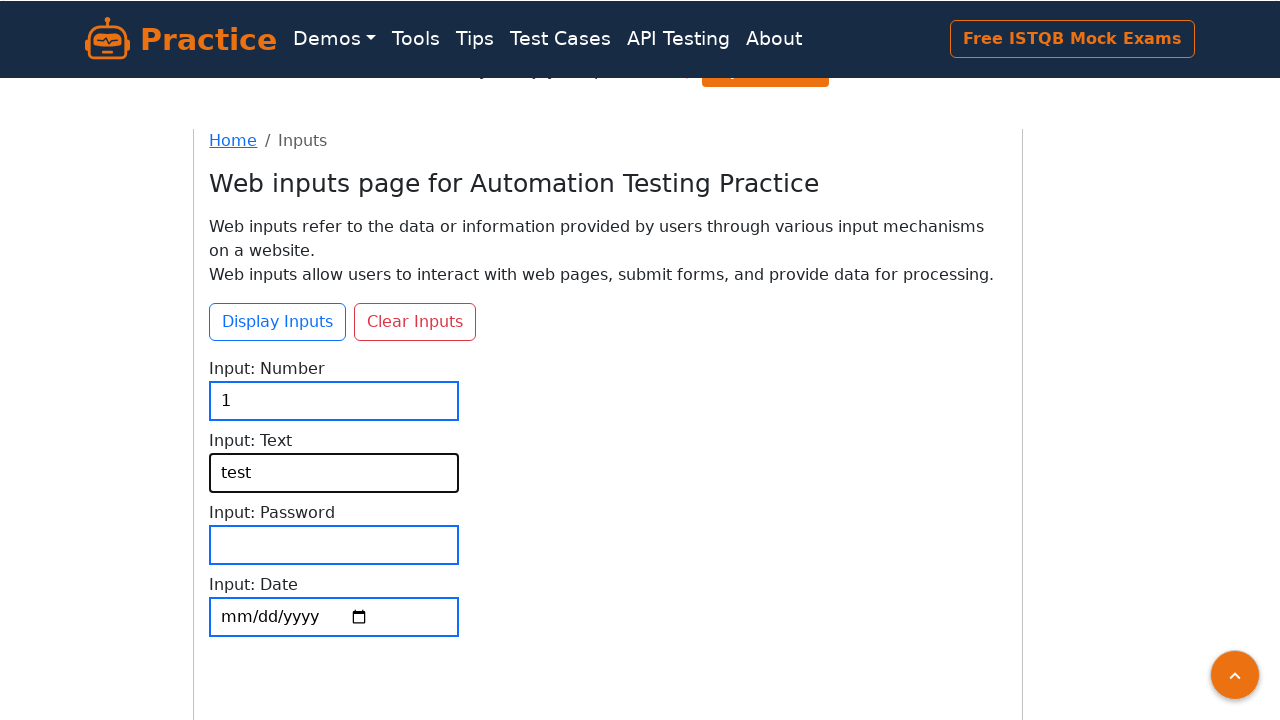

Clicked on password input field at (334, 544) on internal:label="Input: Password"i
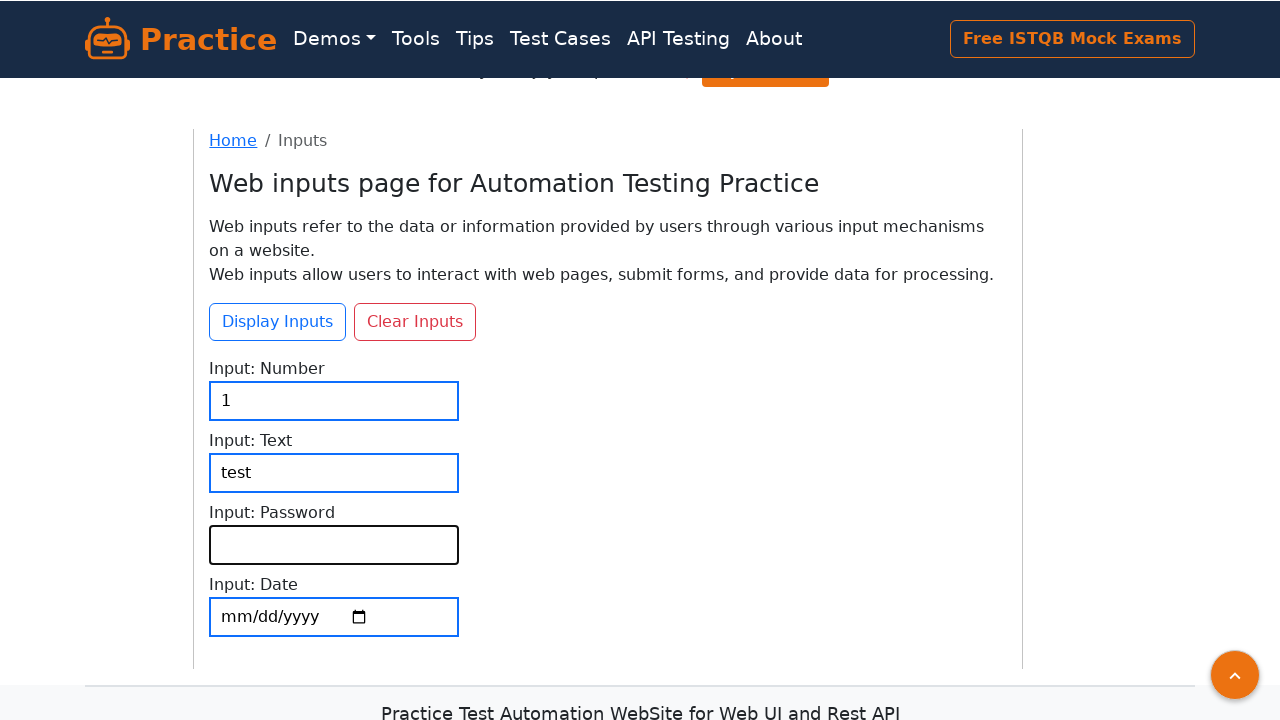

Filled password input field with 'pass' on internal:label="Input: Password"i
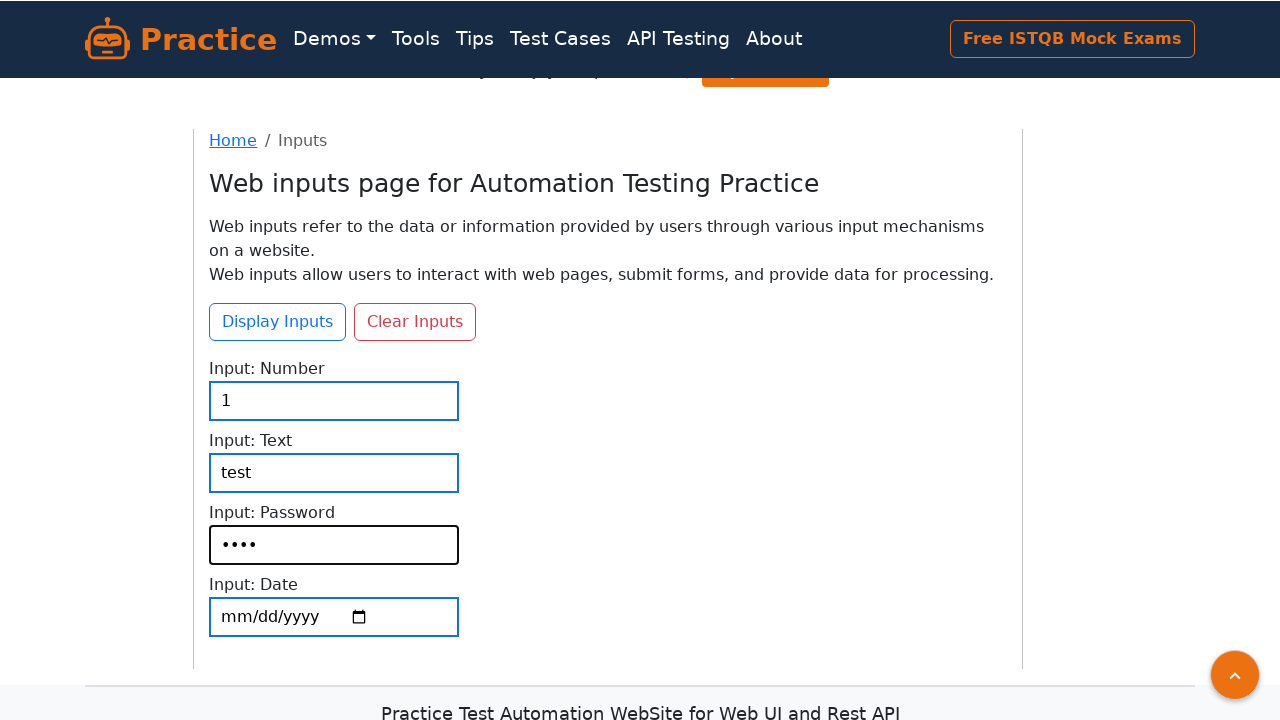

Filled date input field with '2023-12-24' on internal:label="Input: Date"i
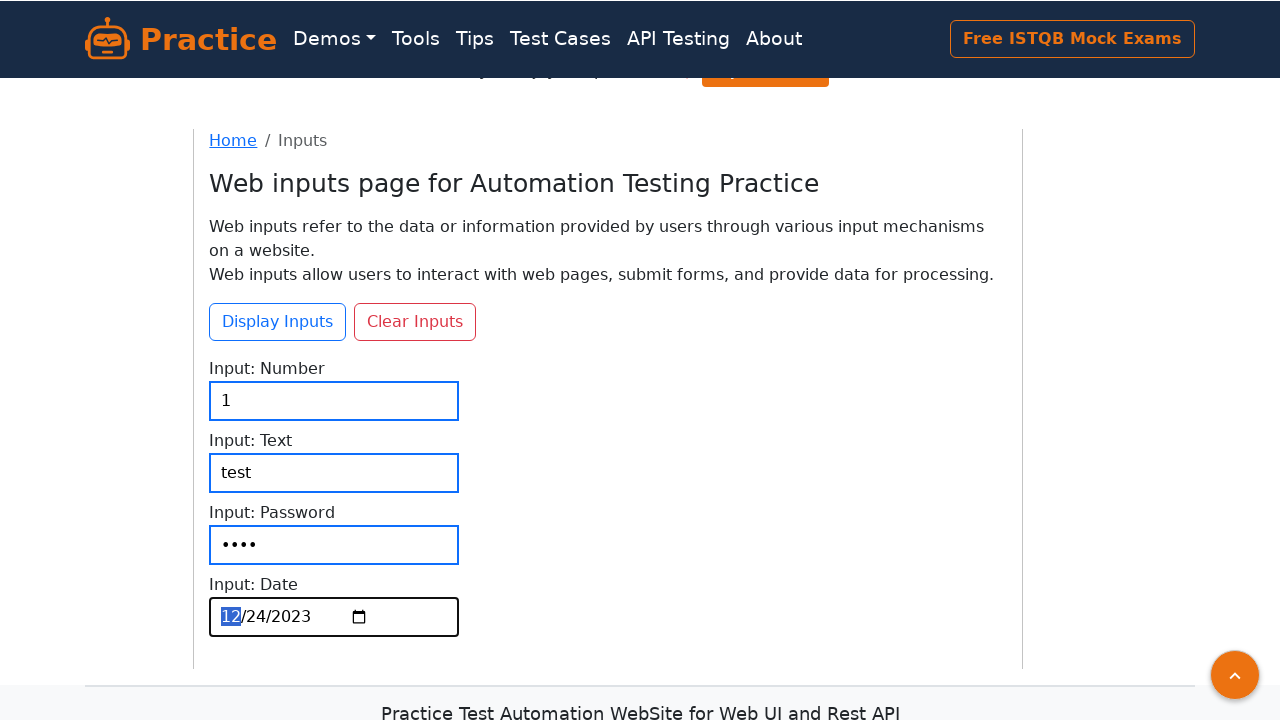

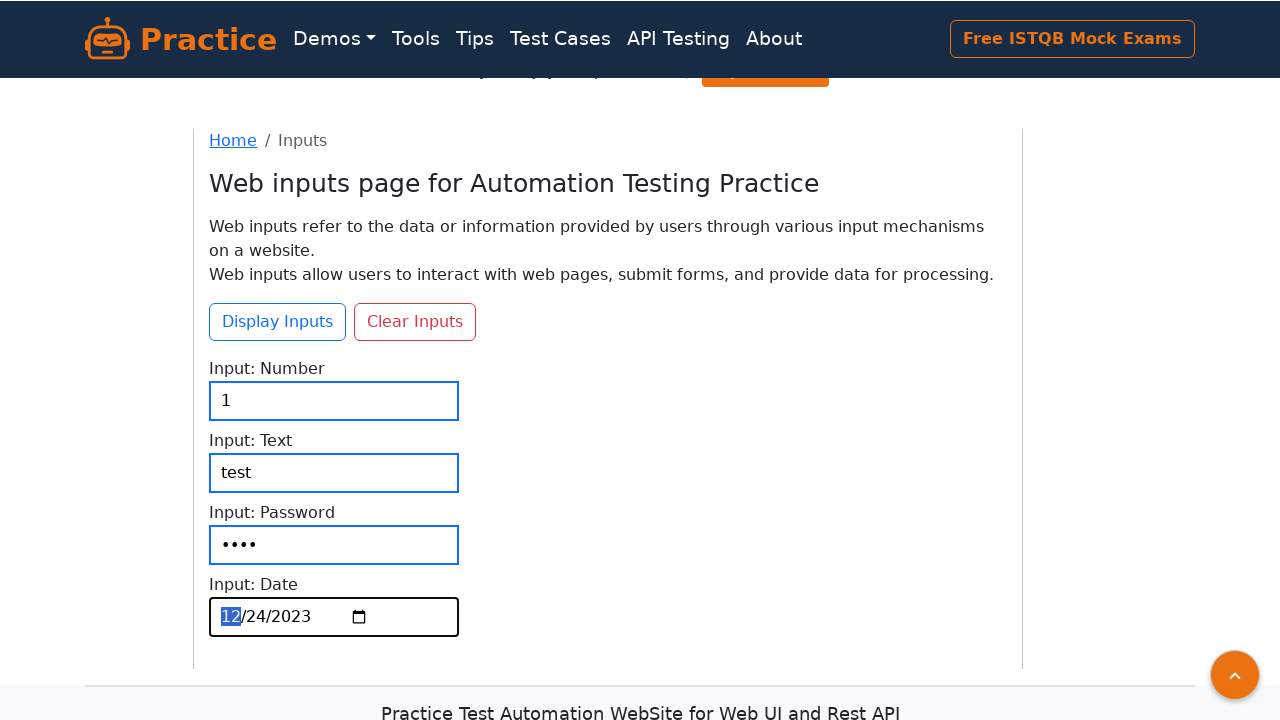